Tests alert dialog handling by triggering a cancel dialog and accepting it

Starting URL: https://demo.automationtesting.in/Alerts.html

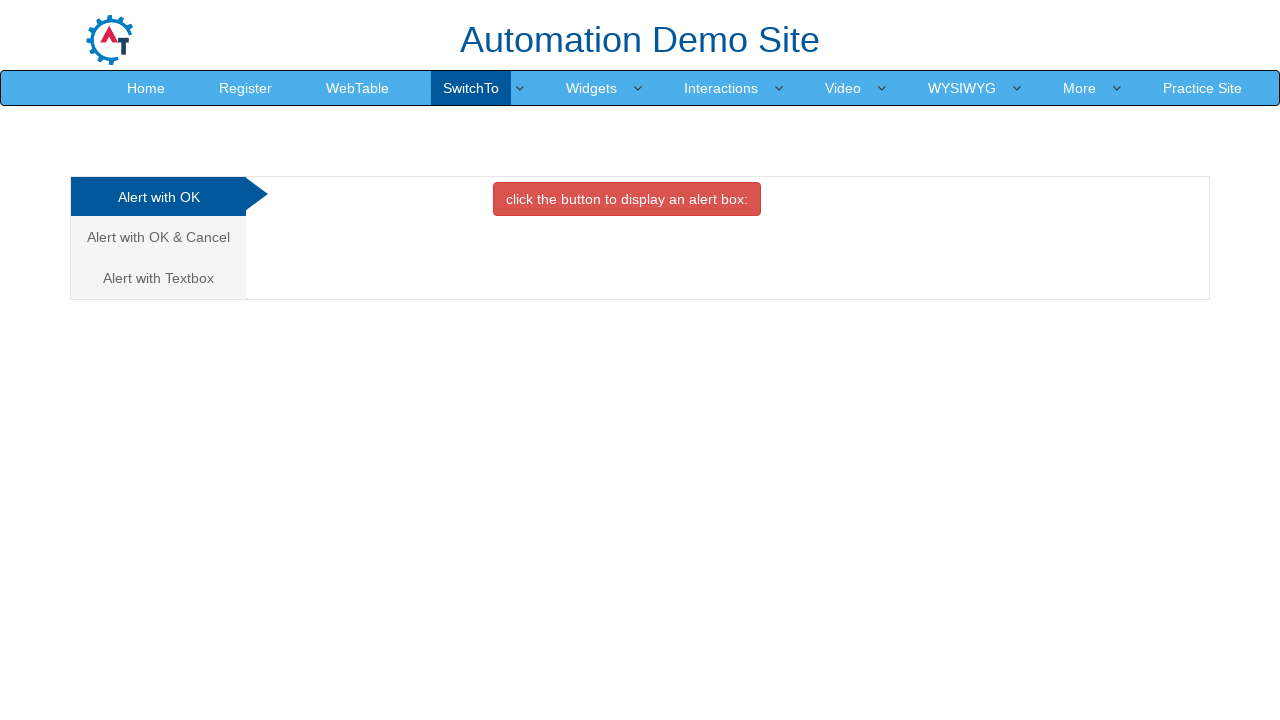

Waited for Cancel tab link to be visible
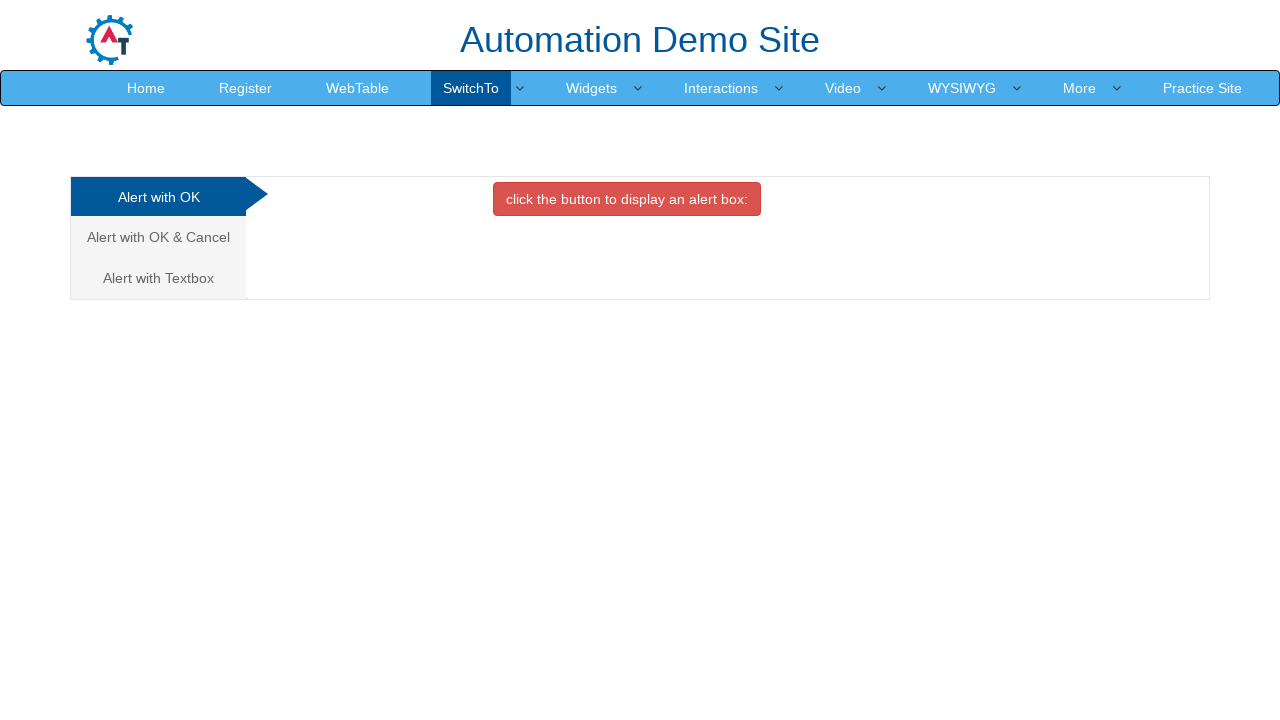

Clicked on Cancel tab link at (158, 237) on xpath=//a[@href="#CancelTab"]
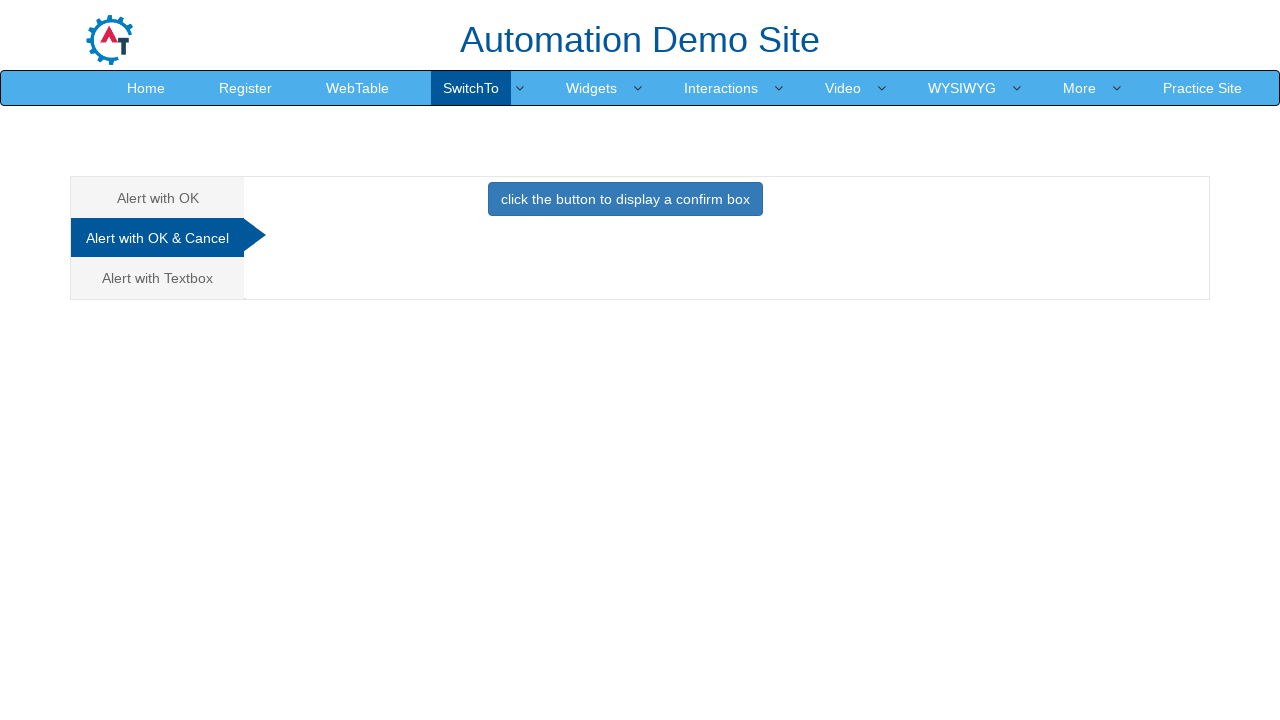

Set up dialog handler to accept dialogs
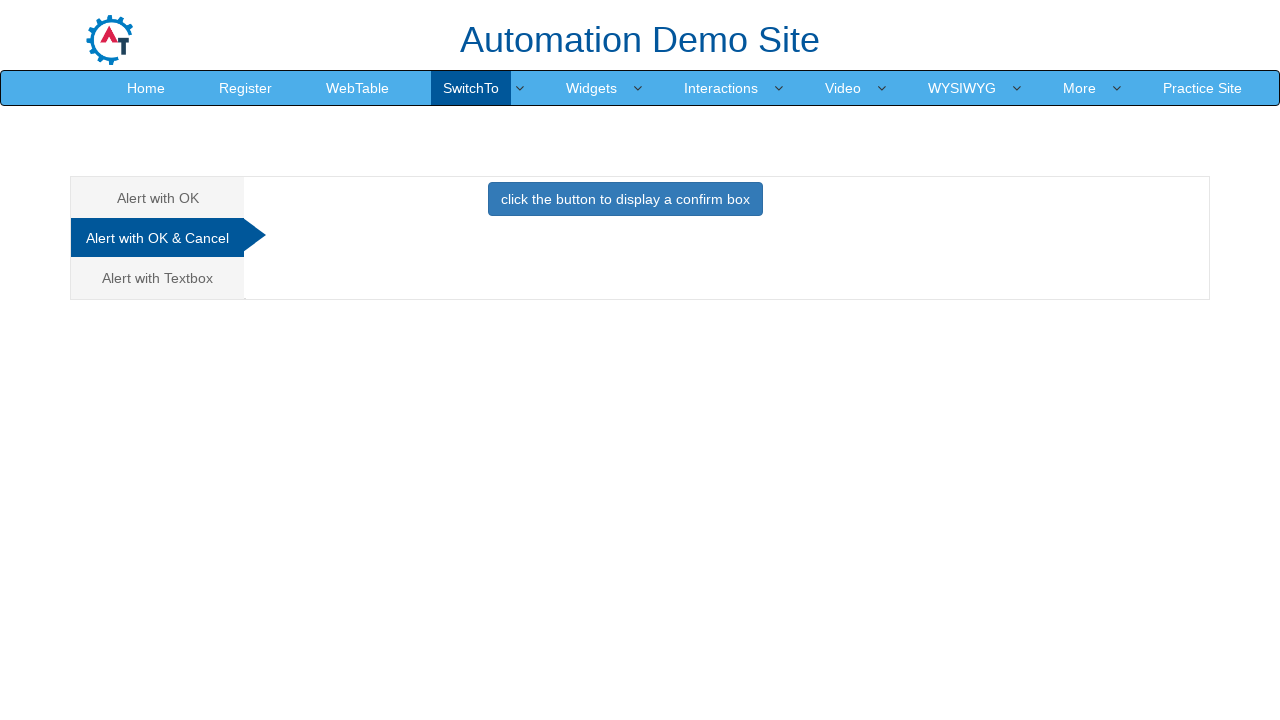

Waited for alert button in Cancel tab to be visible
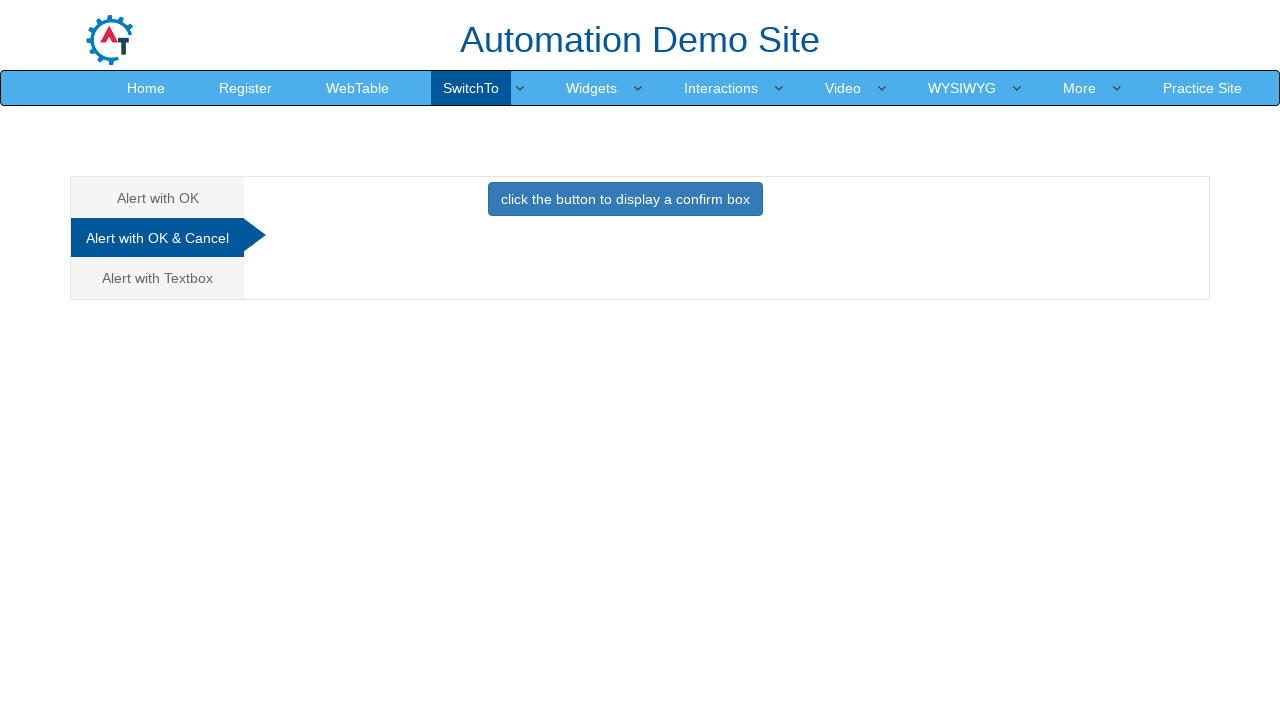

Clicked alert button to trigger cancel dialog at (625, 199) on xpath=//div[@id="CancelTab"]/button
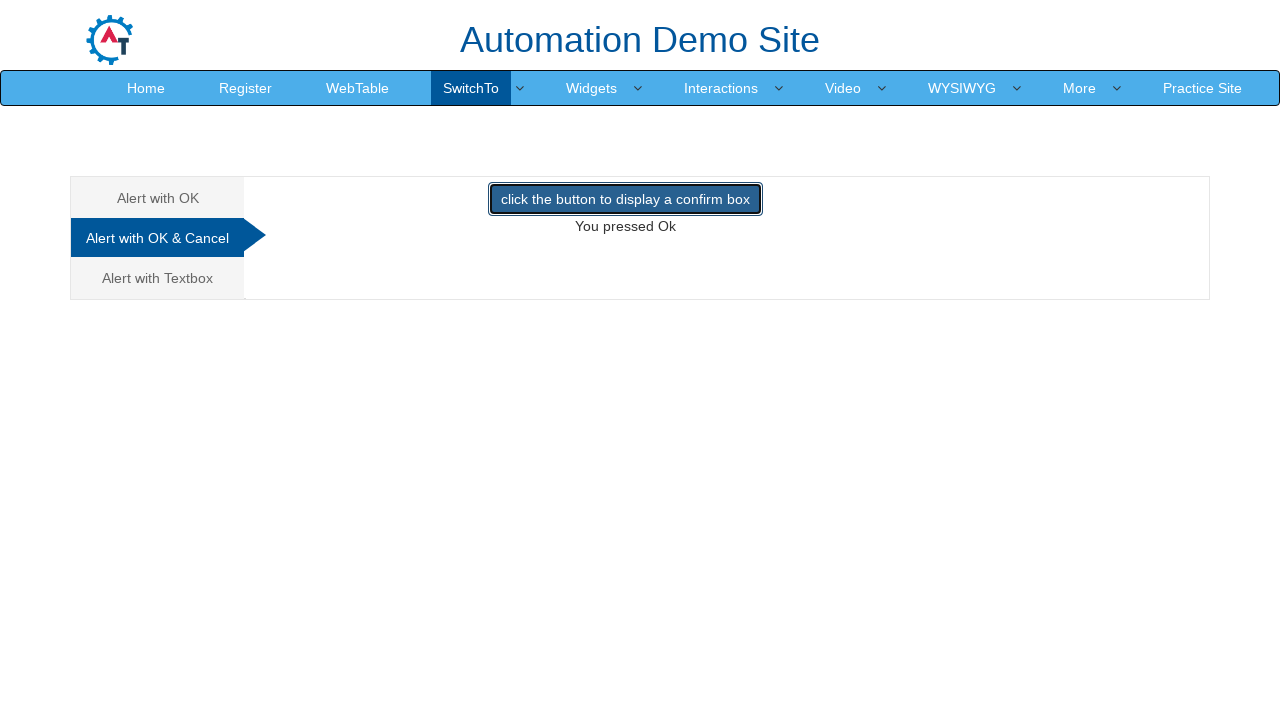

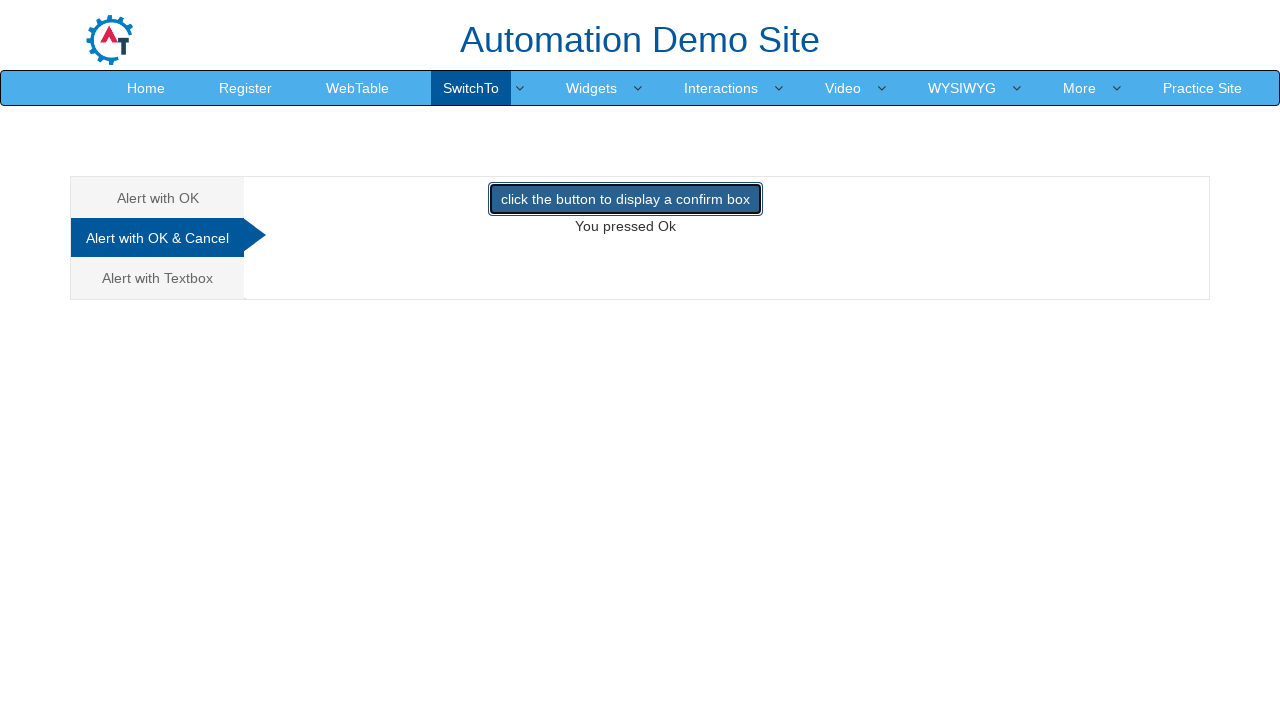